Solves a math captcha by reading a value, calculating the result using a logarithmic formula, entering the answer, checking robot checkboxes, and submitting the form

Starting URL: http://suninjuly.github.io/math.html

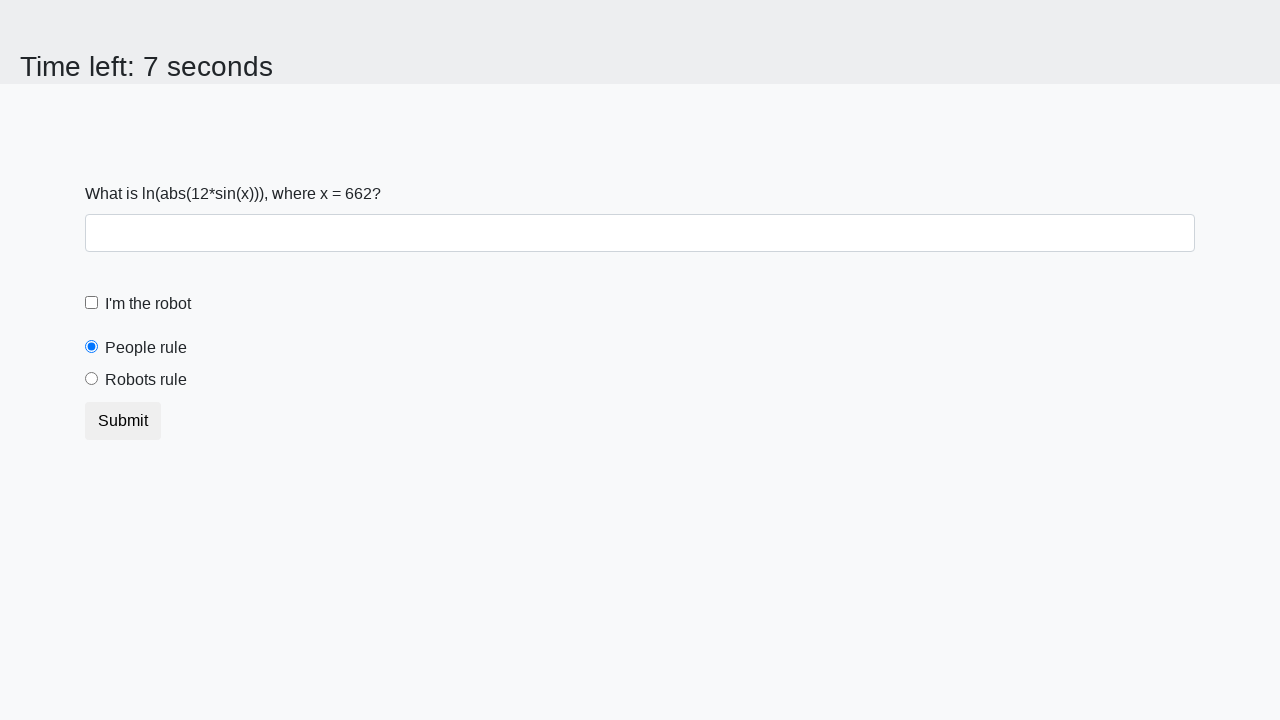

Located the input value element
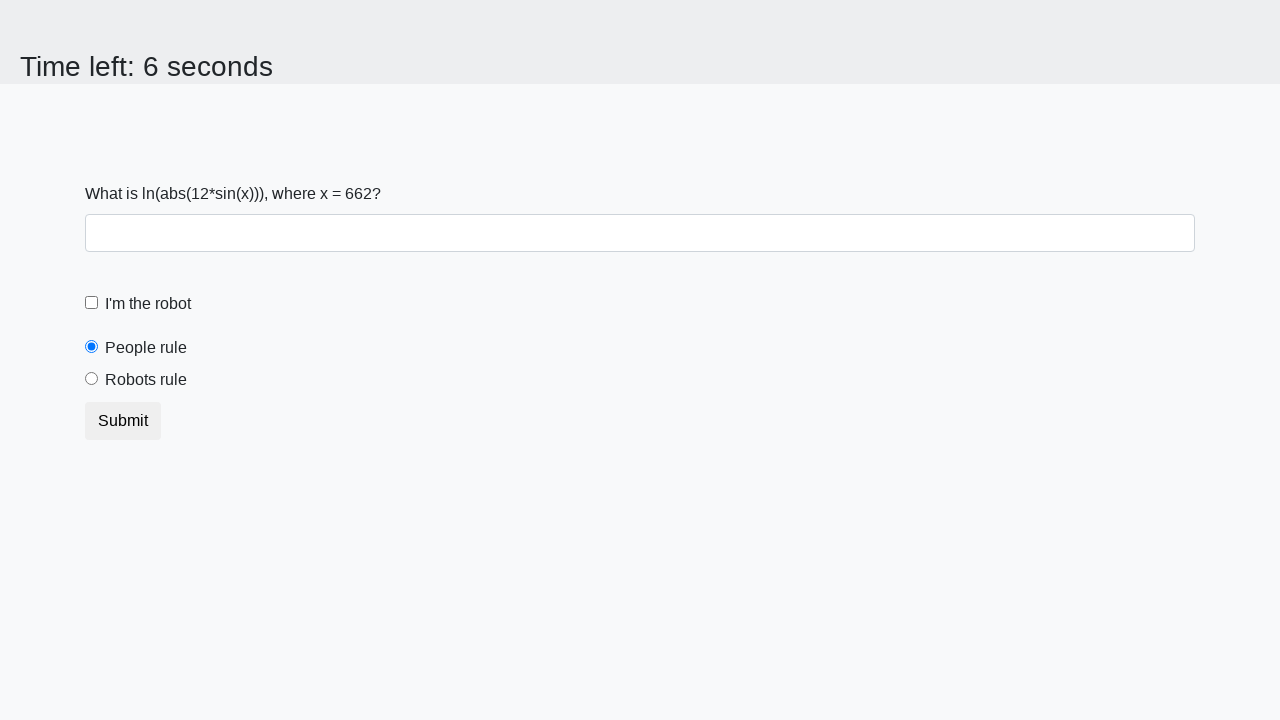

Read the value from the page
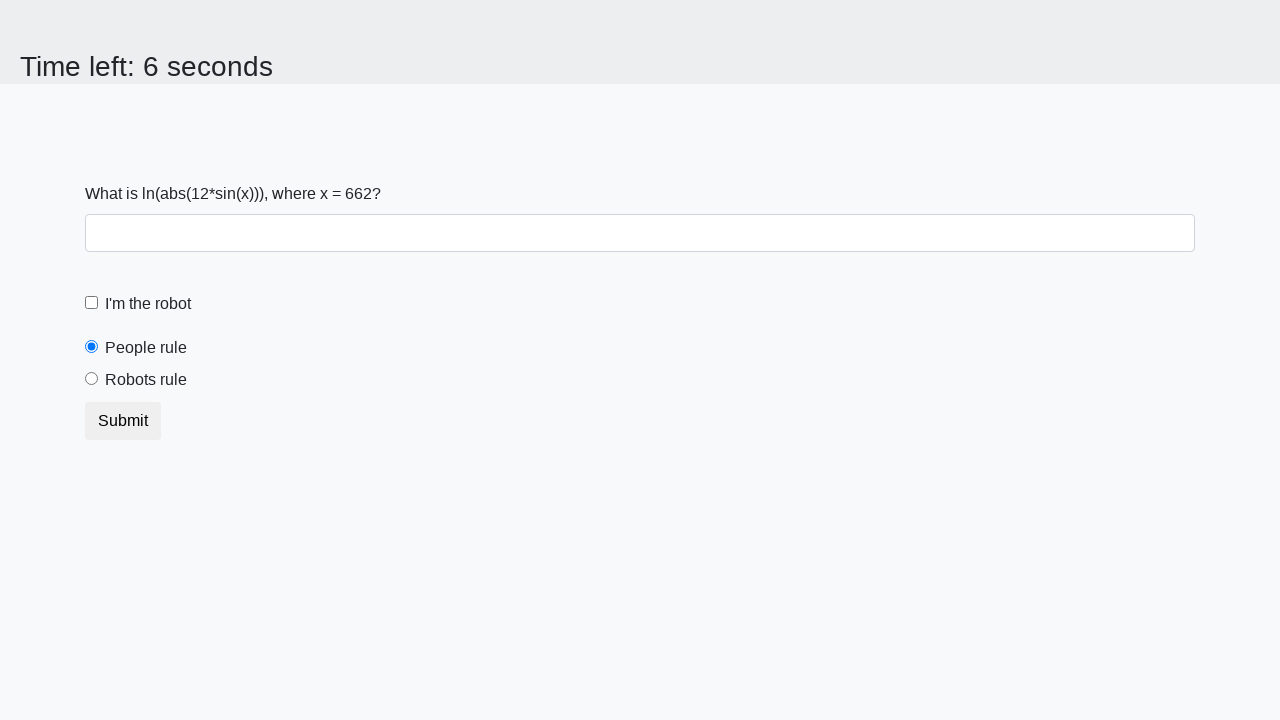

Calculated the logarithmic result: 2.221222400913369
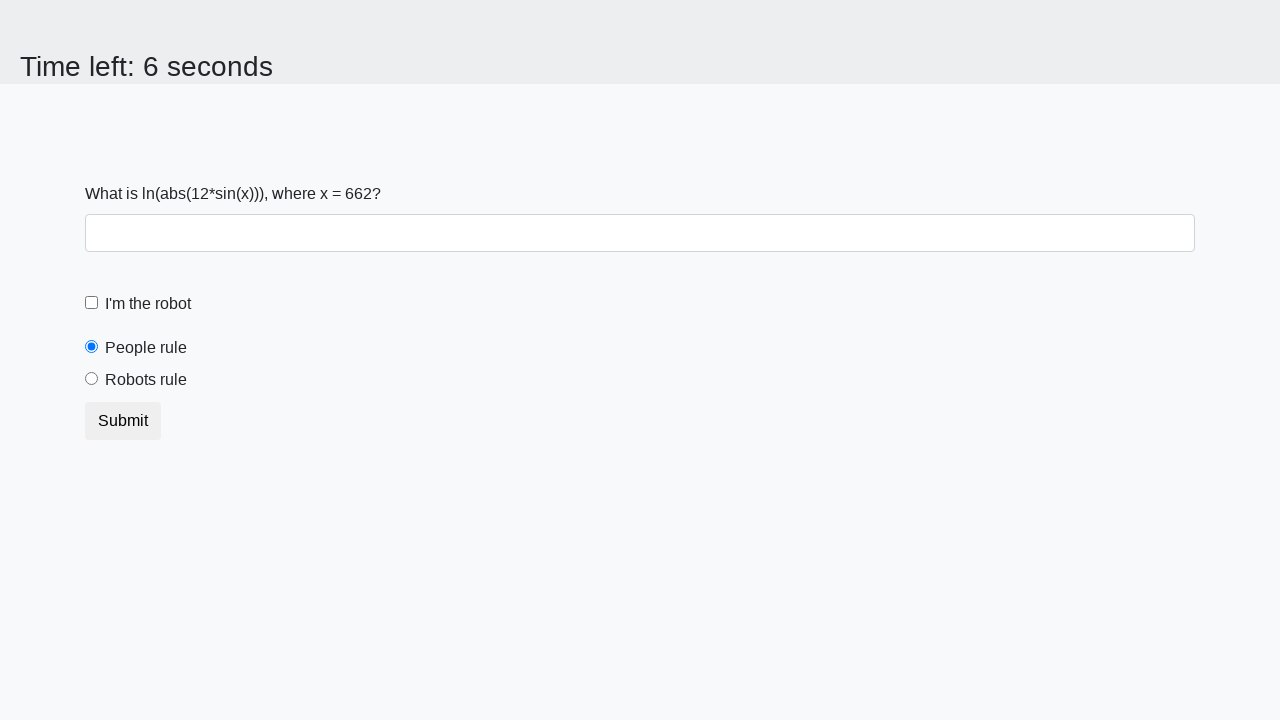

Entered the calculated answer into the text field on input[type='text']
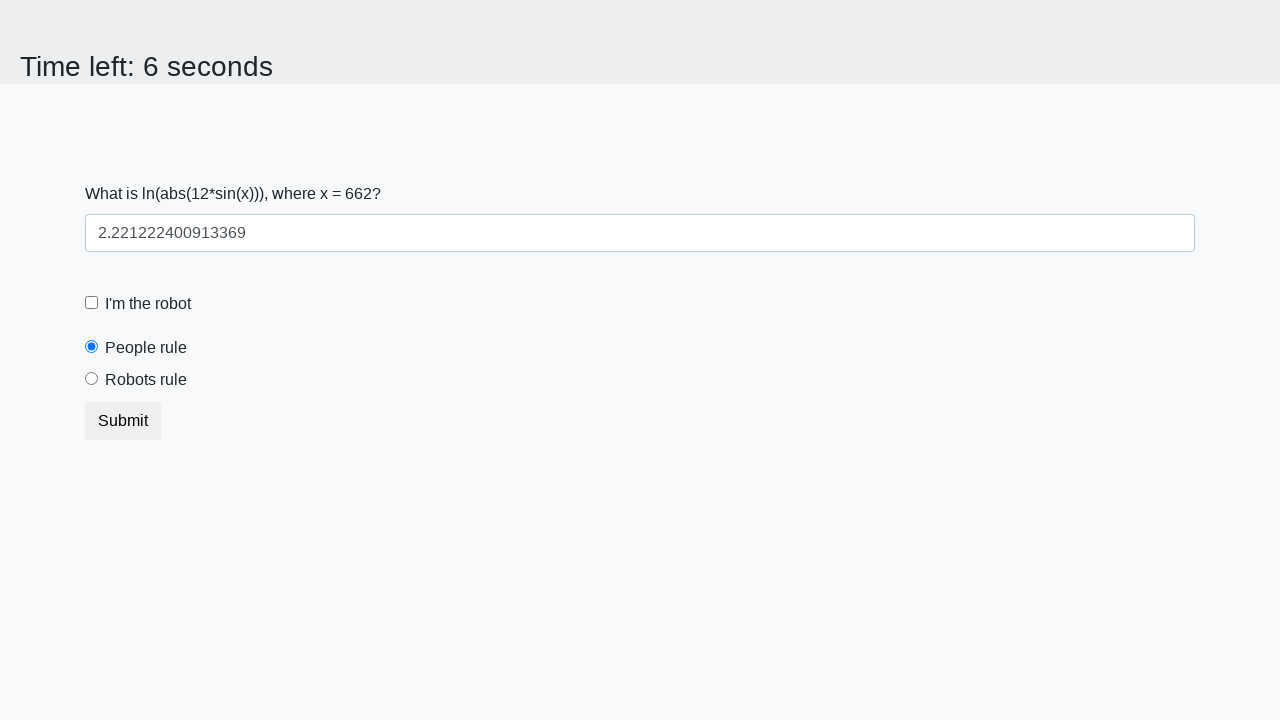

Clicked the robot checkbox at (92, 303) on #robotCheckbox
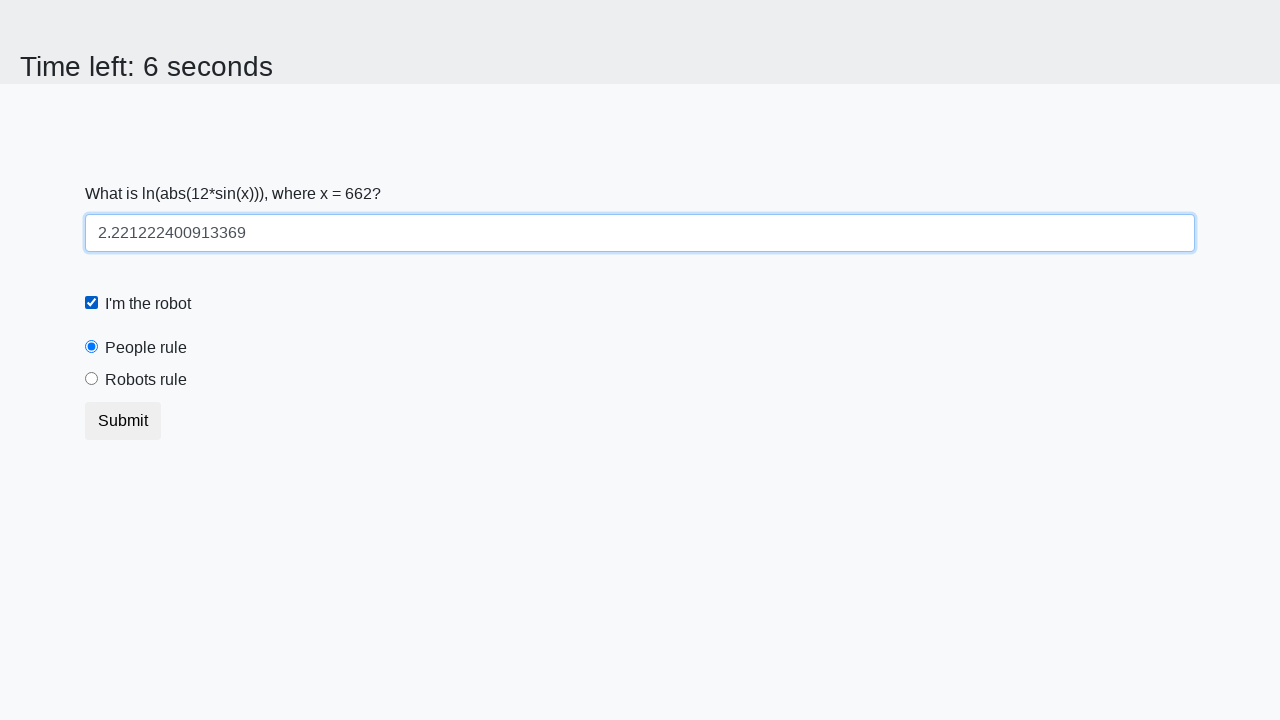

Selected the robots rule radio button at (92, 379) on #robotsRule
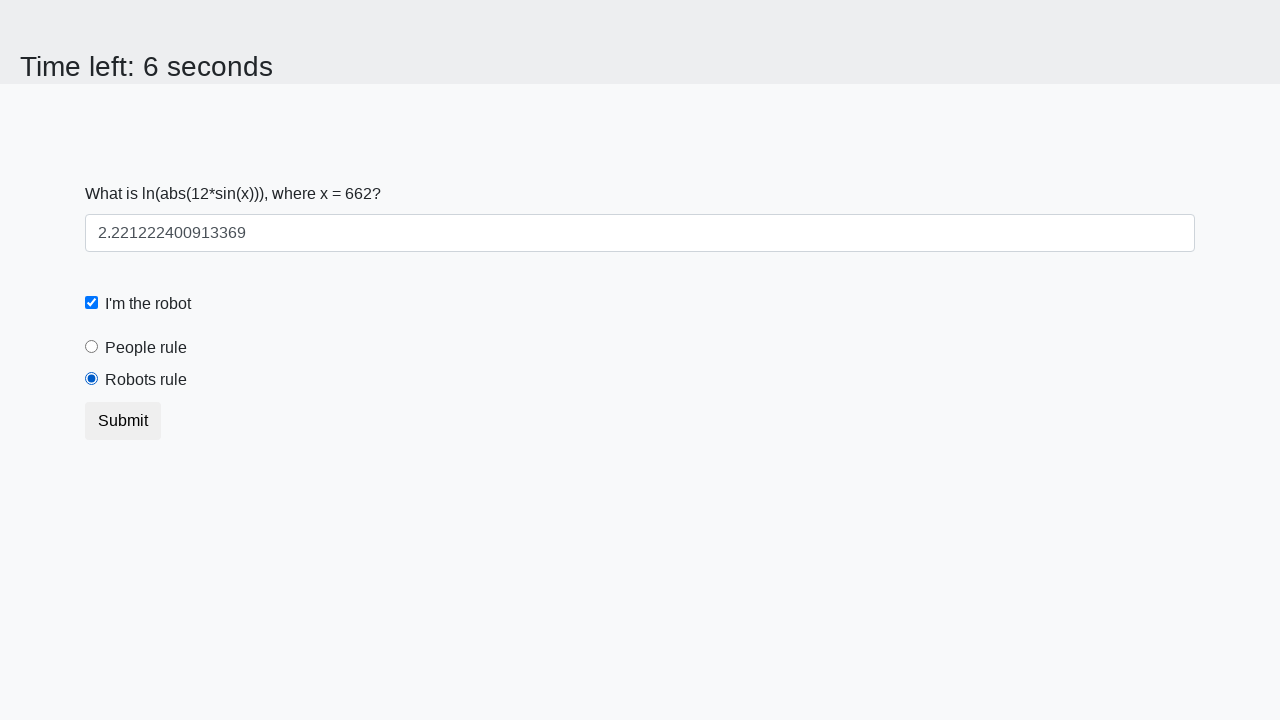

Clicked the submit button to submit the form at (123, 421) on button[type='submit']
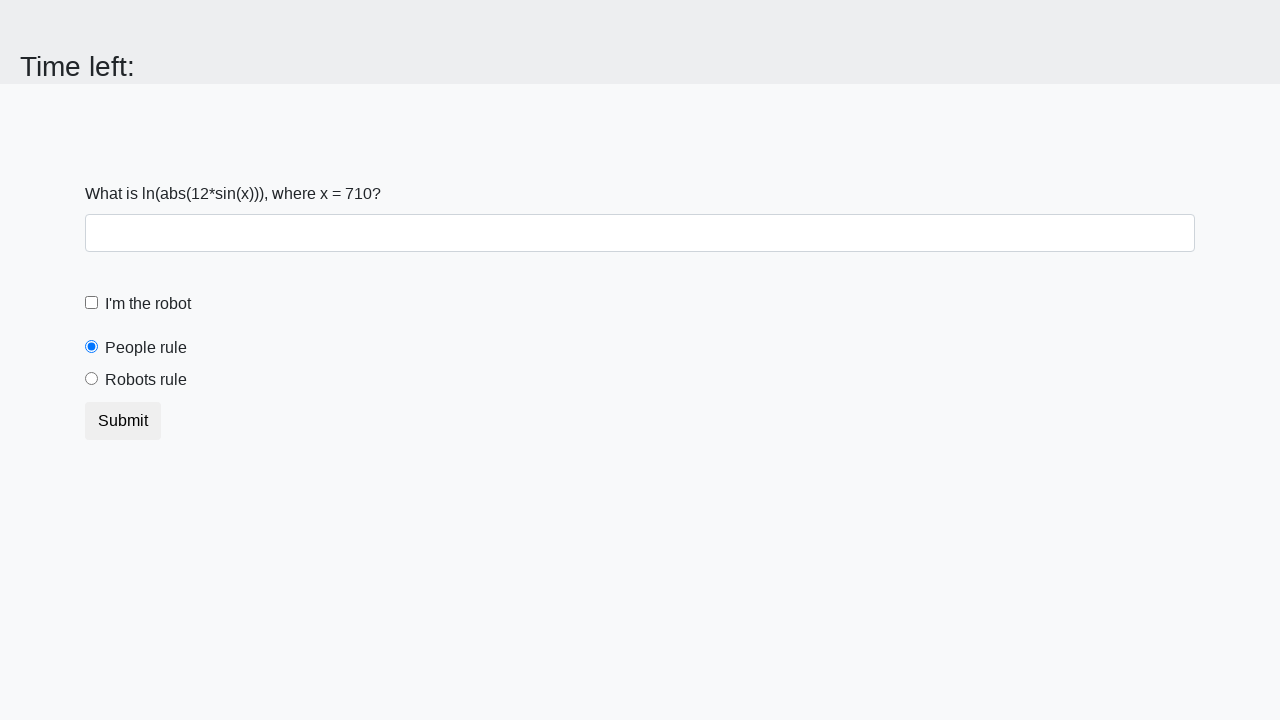

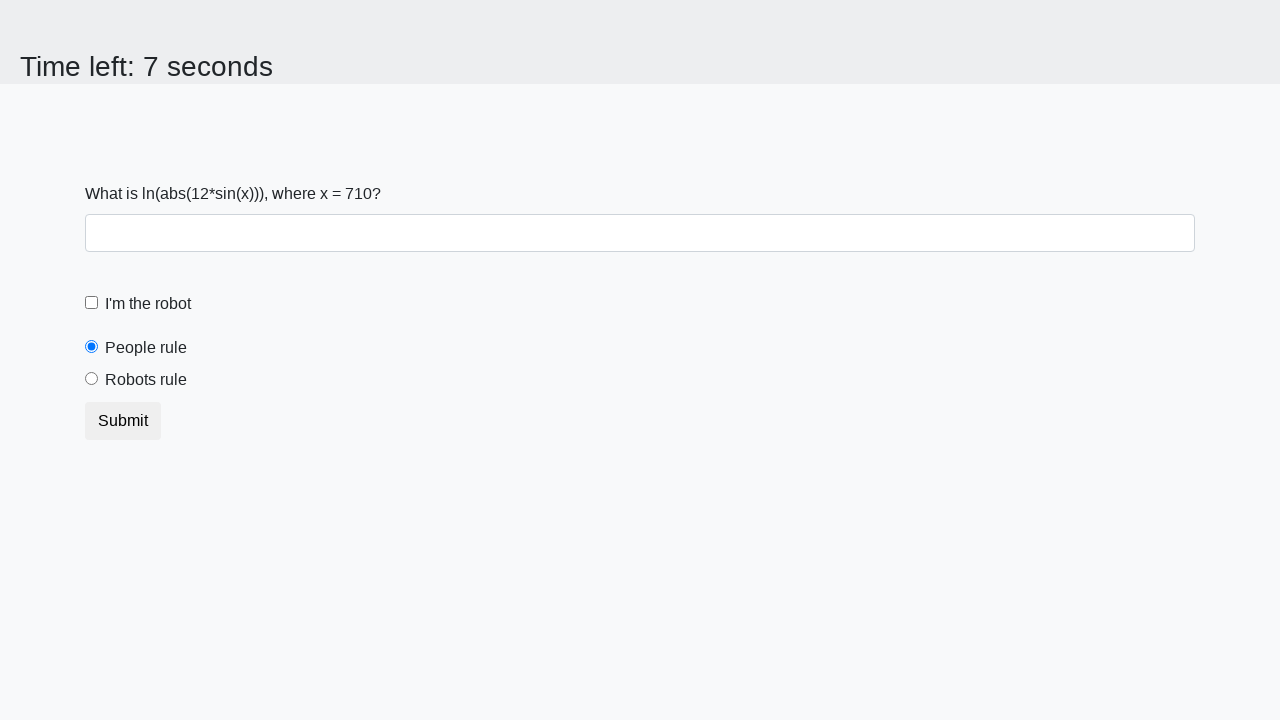